Tests that the game handles API errors gracefully by displaying an error message and retry button.

Starting URL: https://phraseychain.netlify.app/

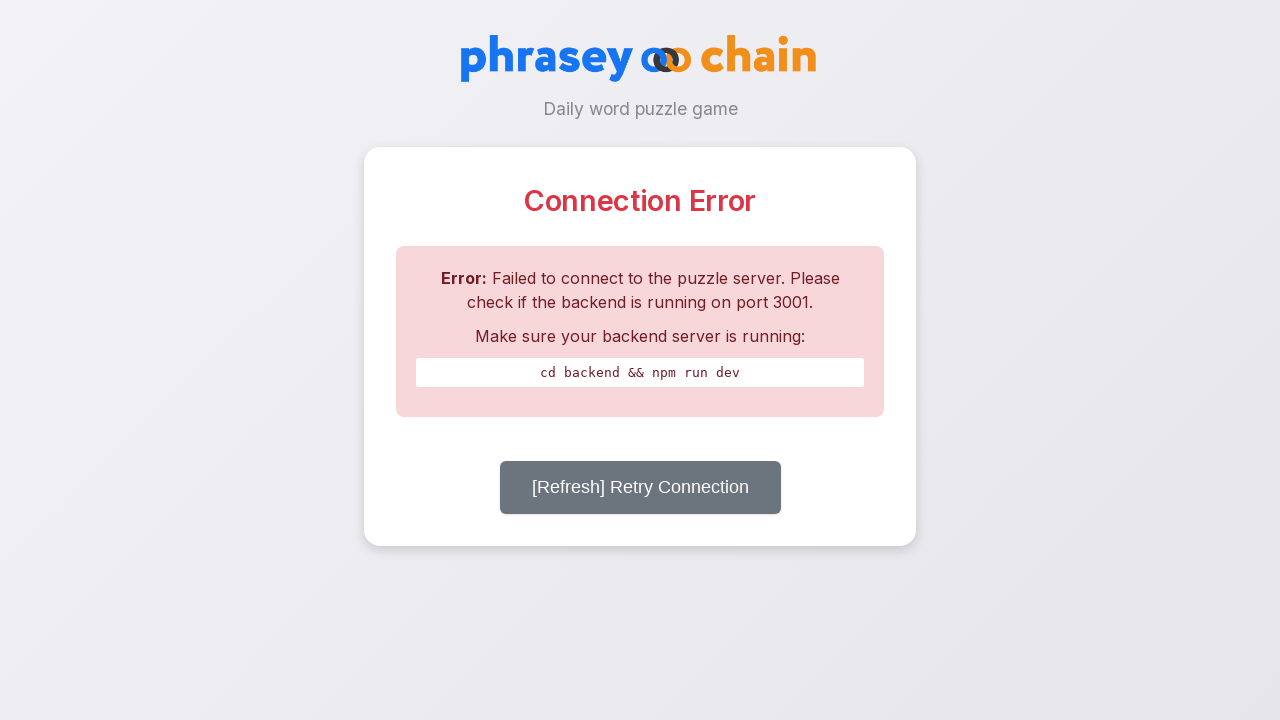

Routed API endpoint to return 500 error
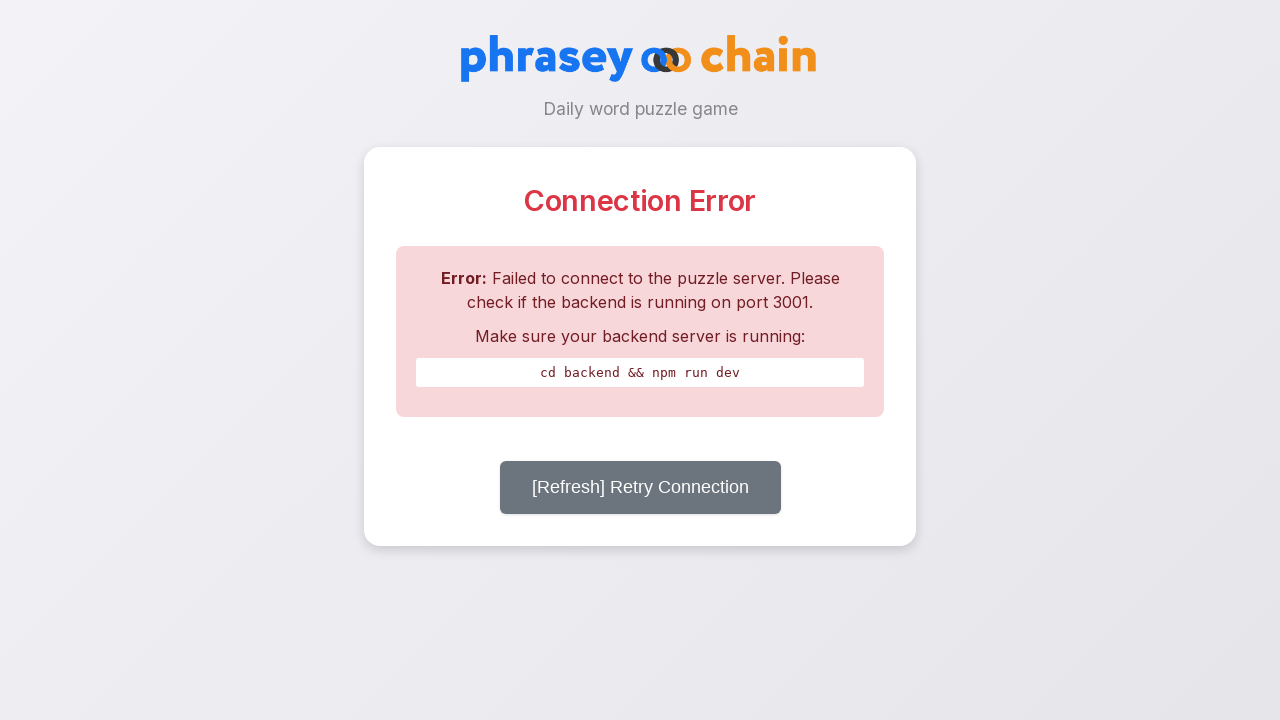

Reloaded page to trigger API error
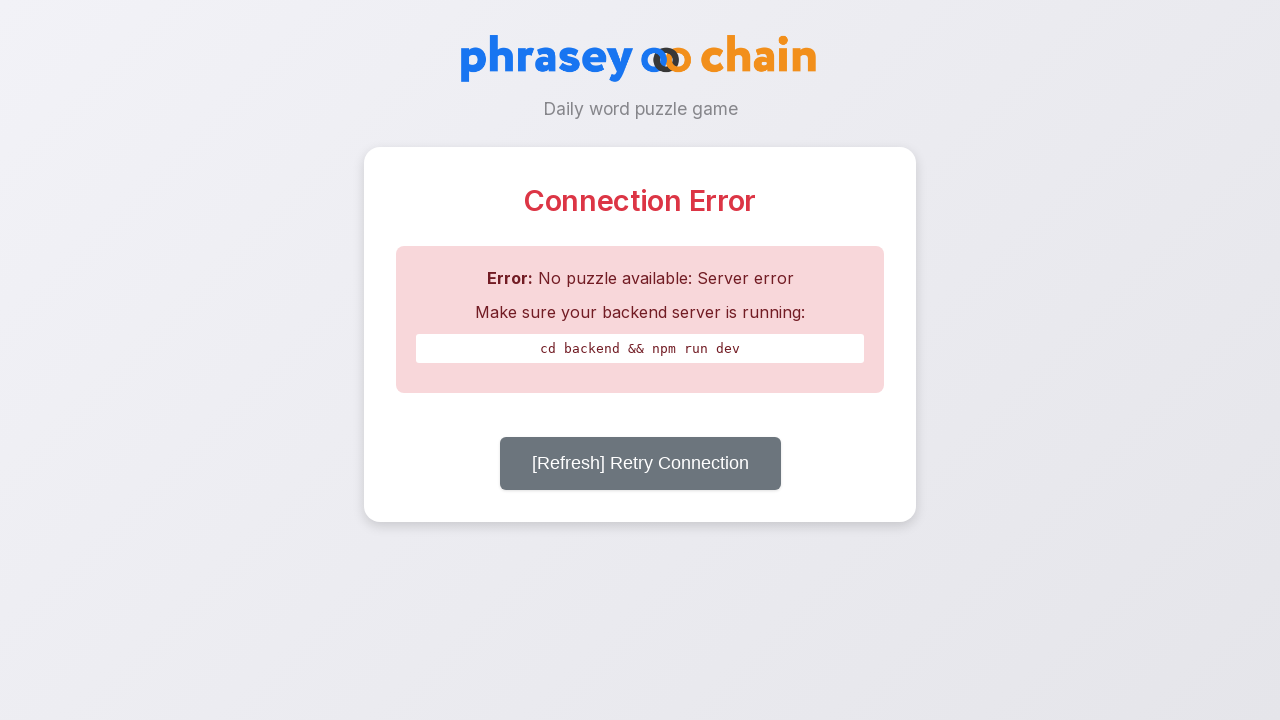

Waited 1000ms for error handling
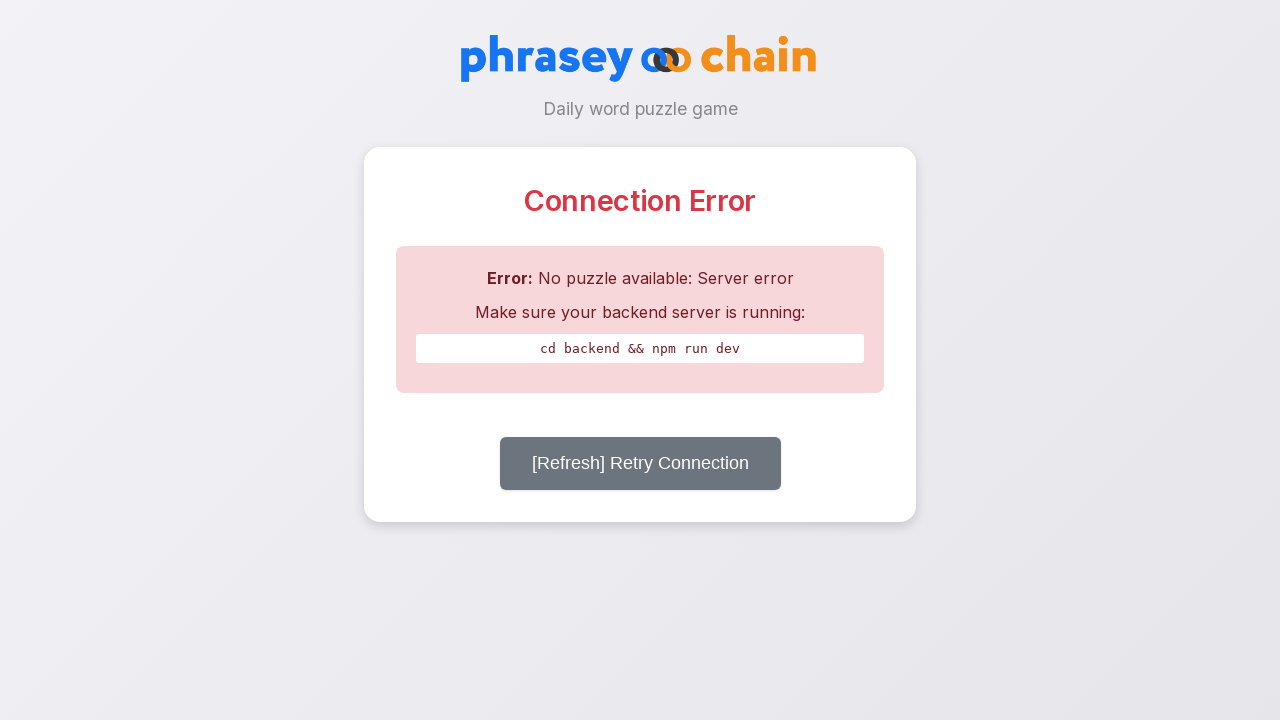

Connection Error message appeared
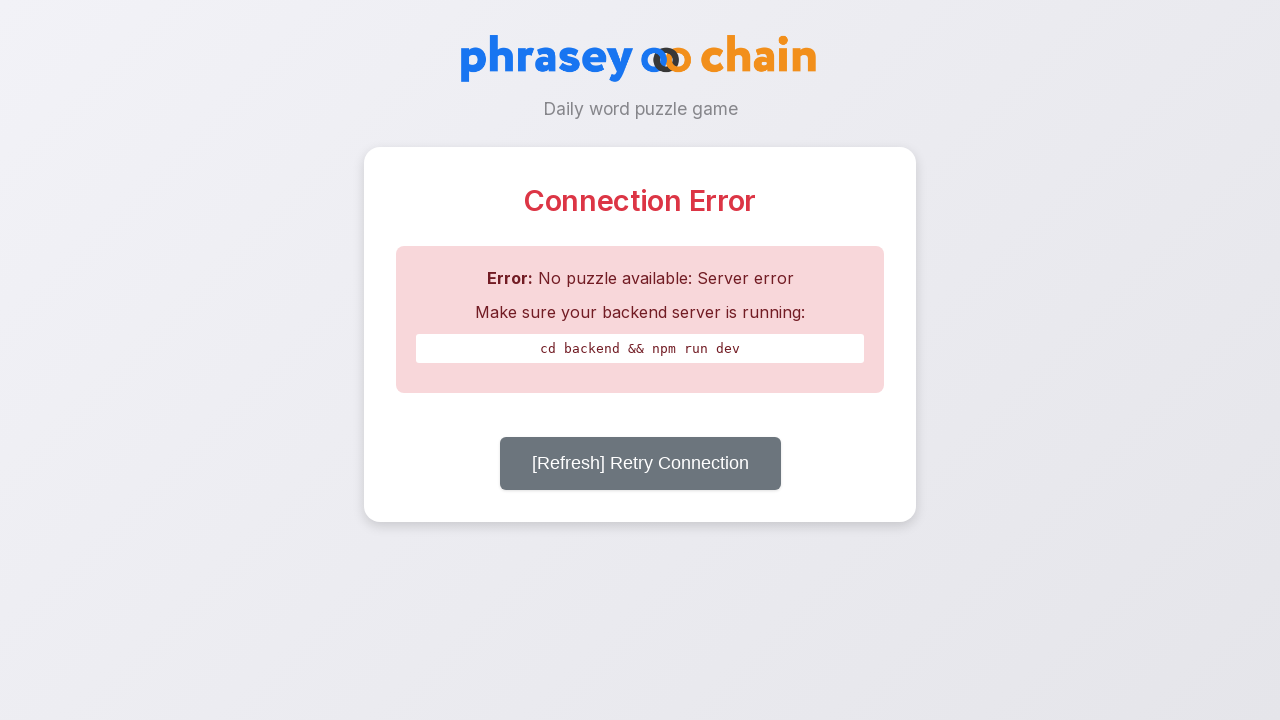

Retry button is visible and ready to click
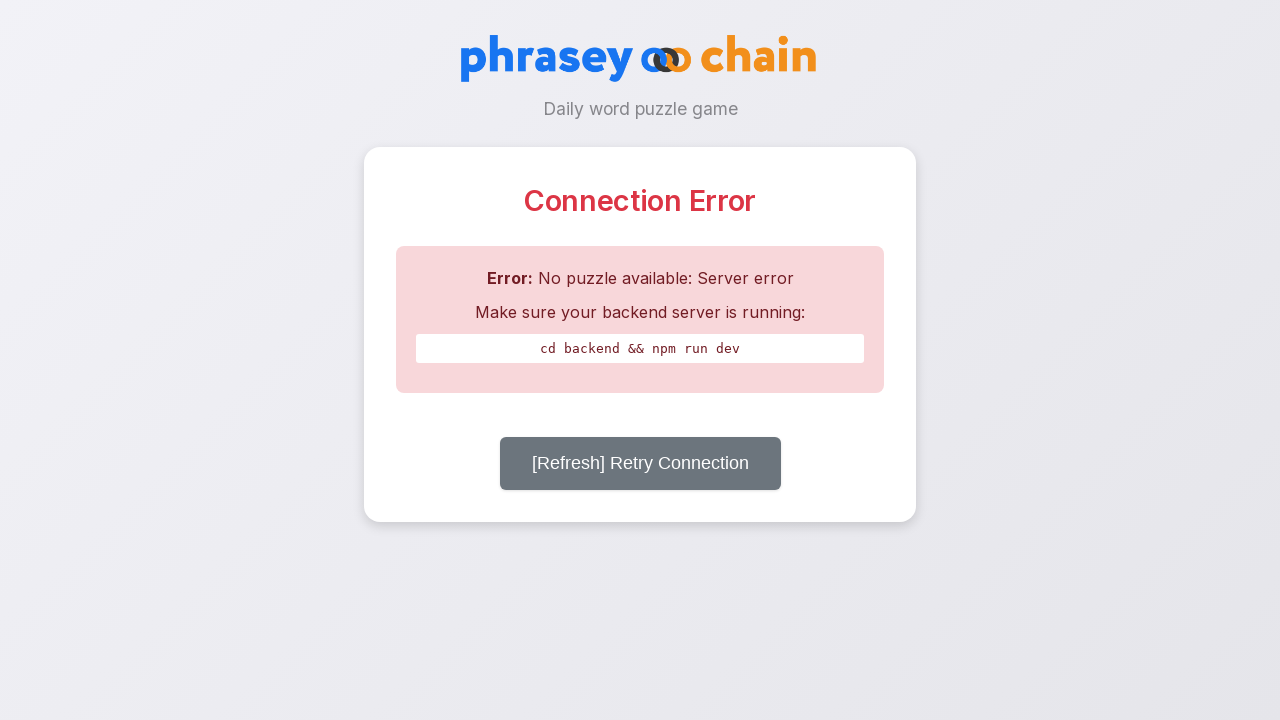

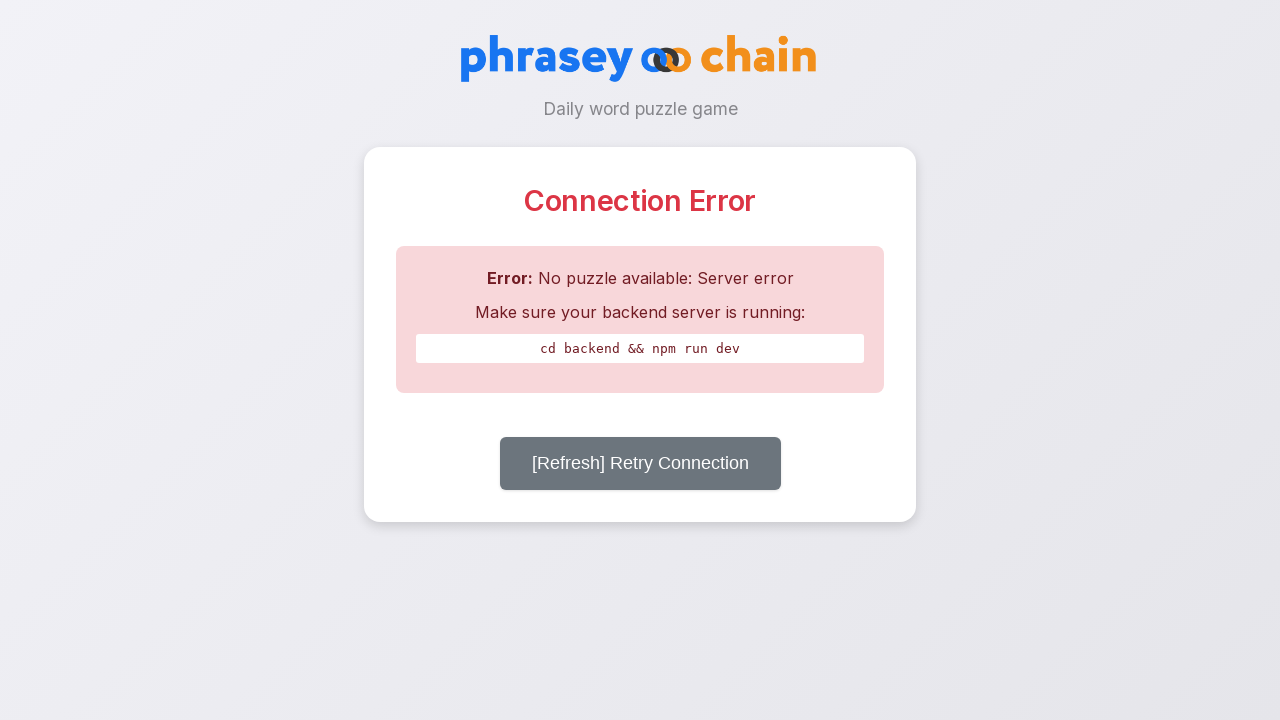